Tests clearing the complete state of all items by checking and unchecking toggle-all

Starting URL: https://demo.playwright.dev/todomvc

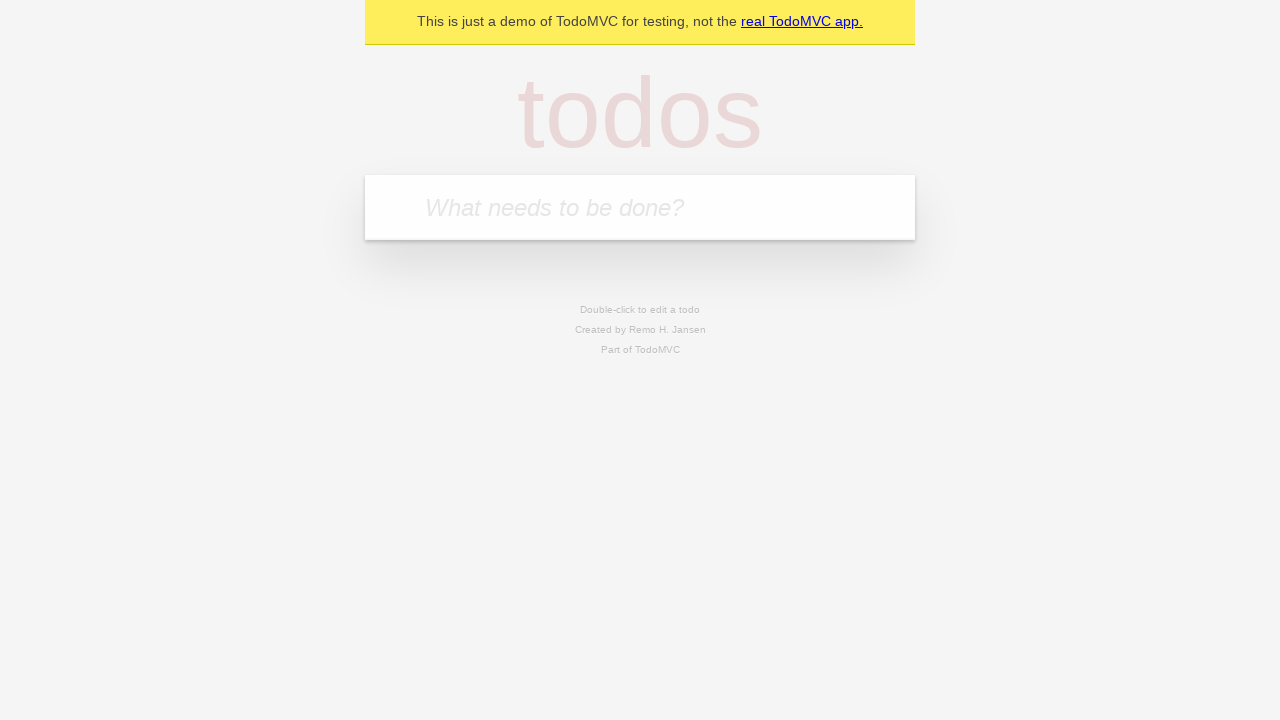

Filled new todo field with 'buy some cheese' on .new-todo
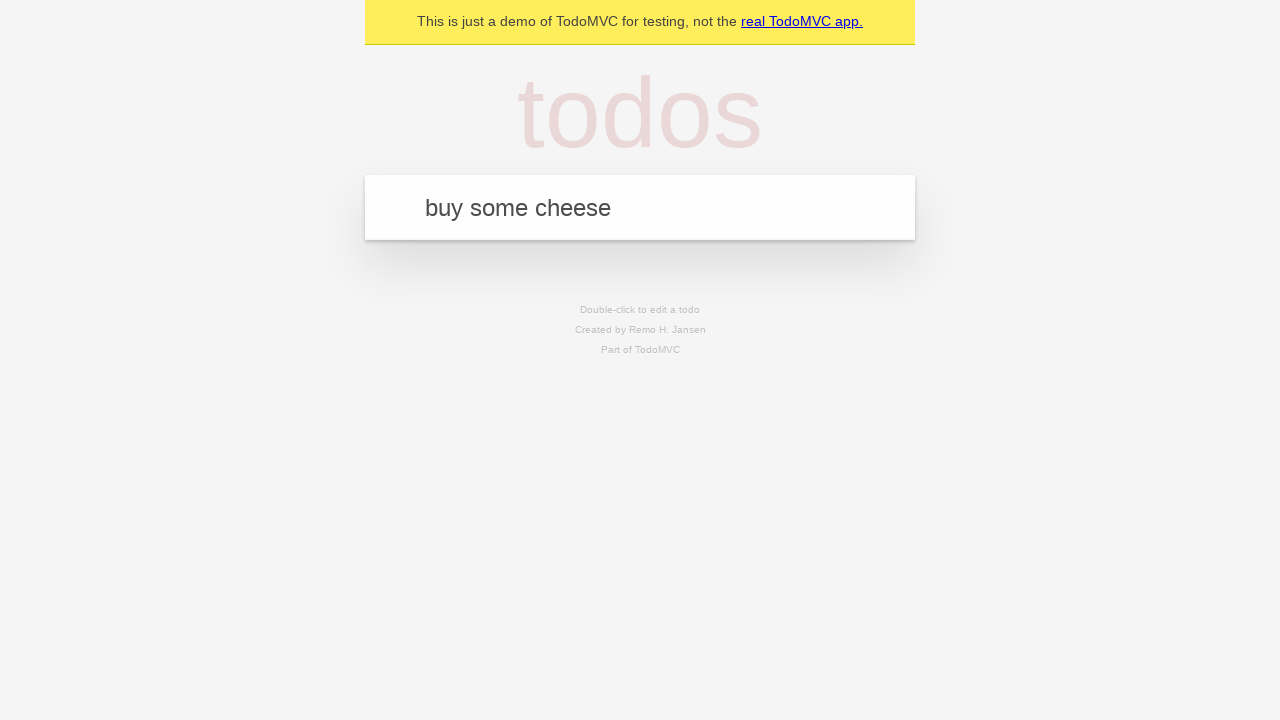

Pressed Enter to create first todo on .new-todo
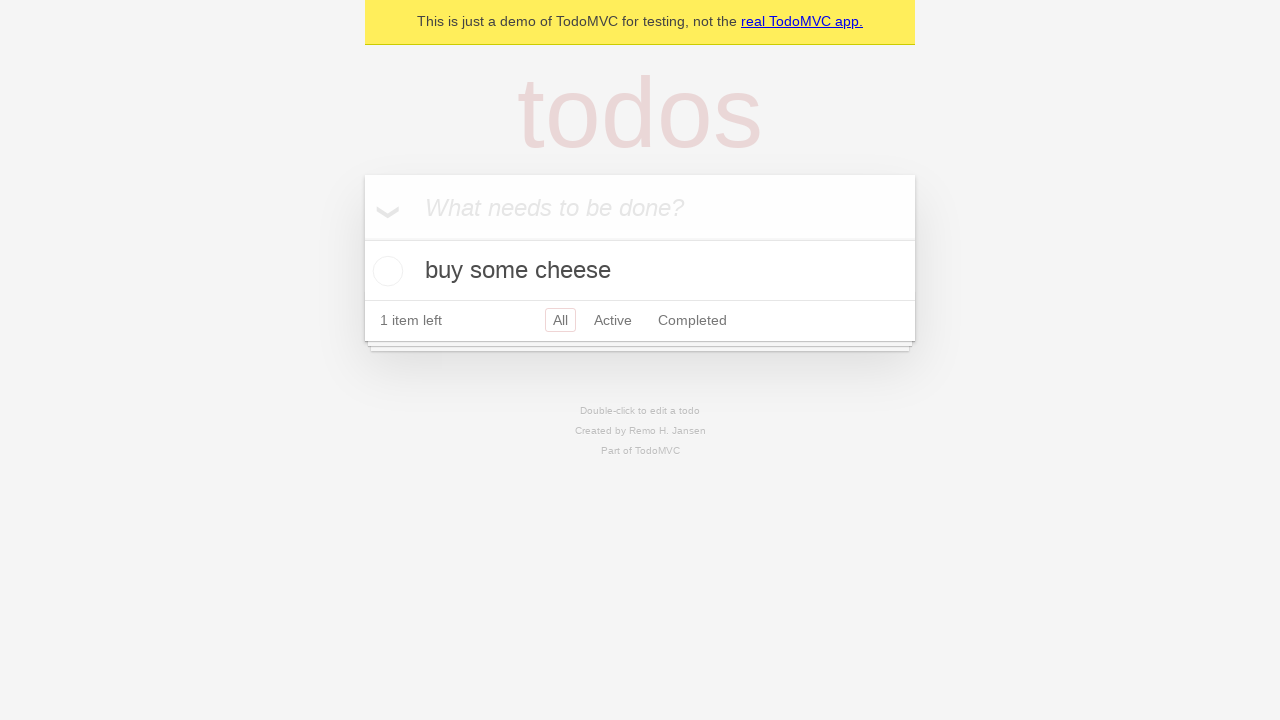

Filled new todo field with 'feed the cat' on .new-todo
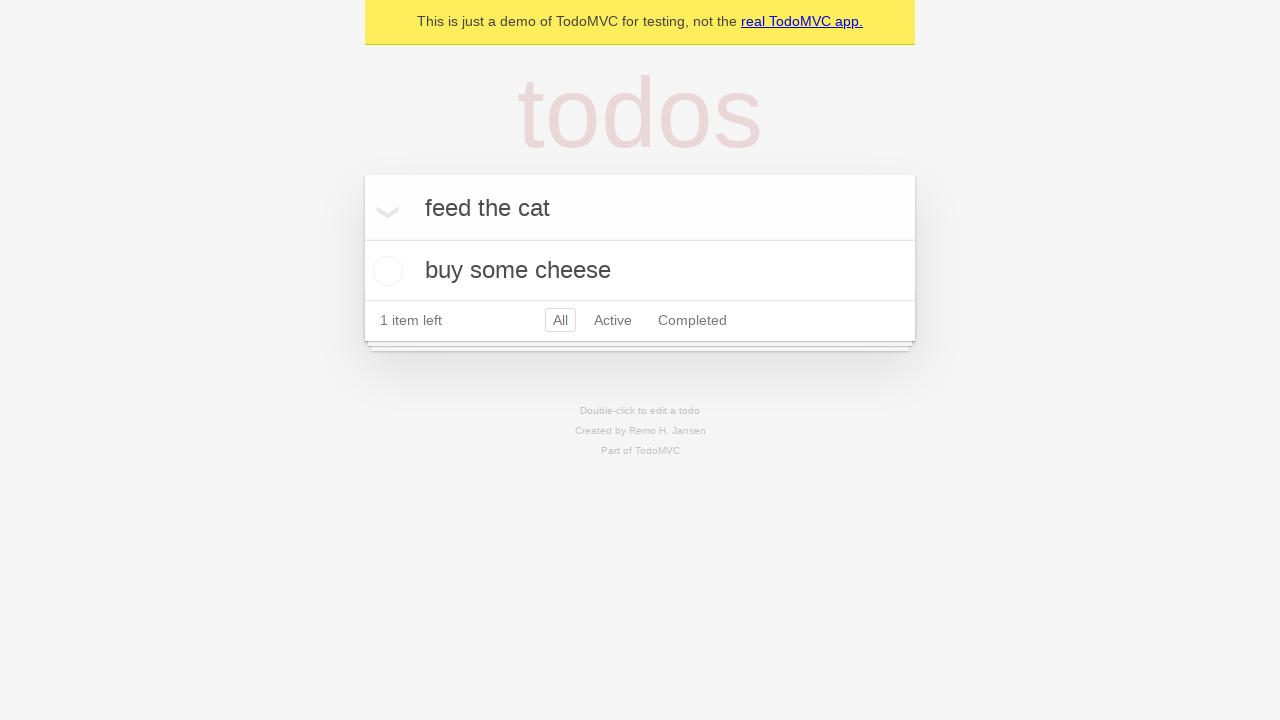

Pressed Enter to create second todo on .new-todo
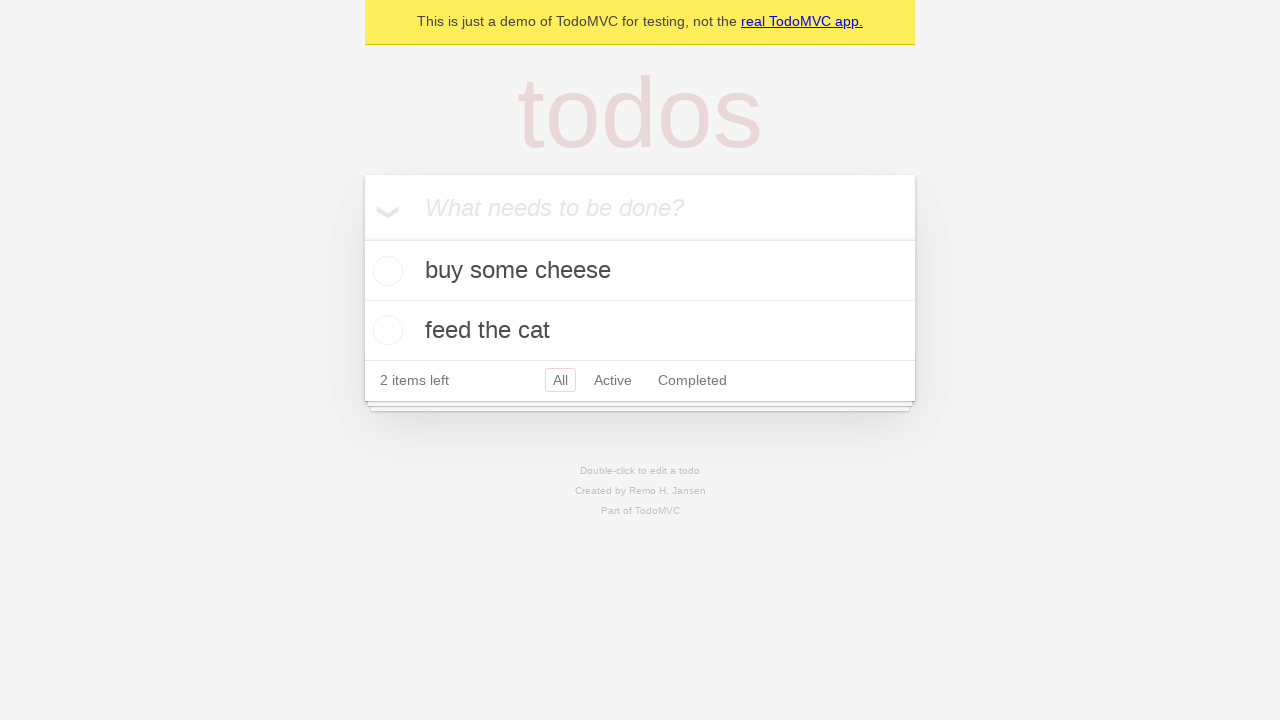

Filled new todo field with 'book a doctors appointment' on .new-todo
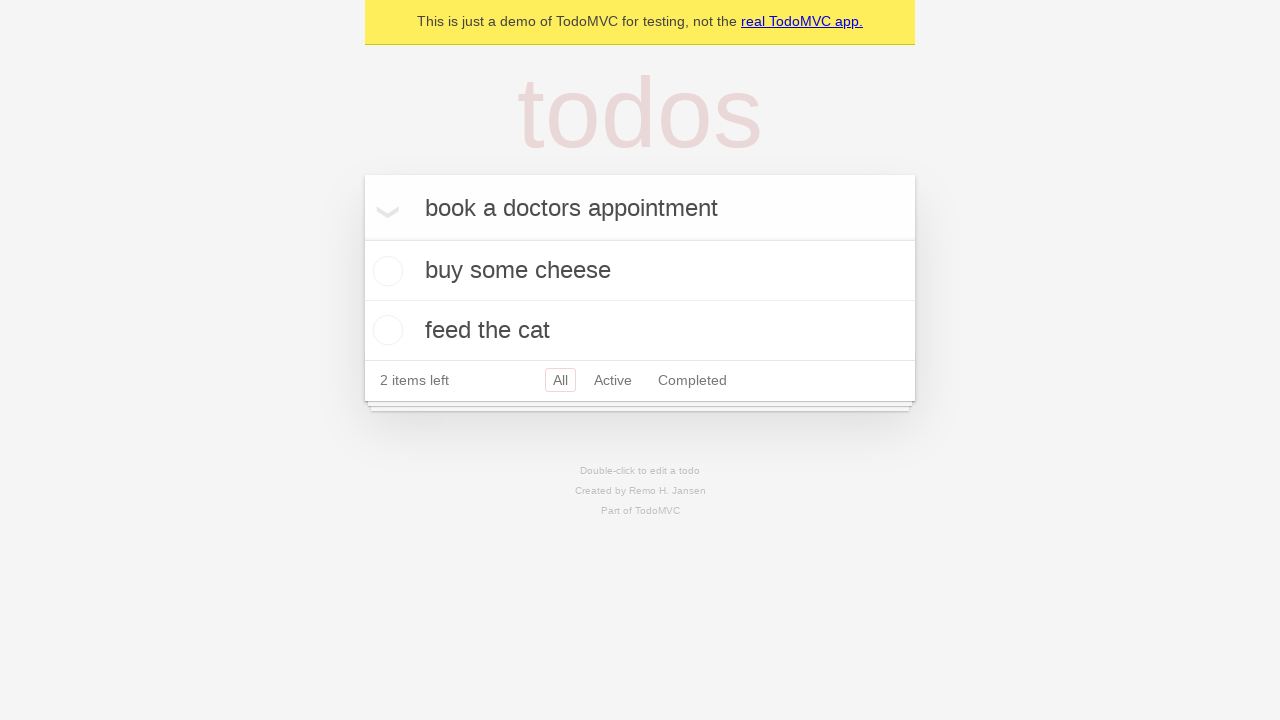

Pressed Enter to create third todo on .new-todo
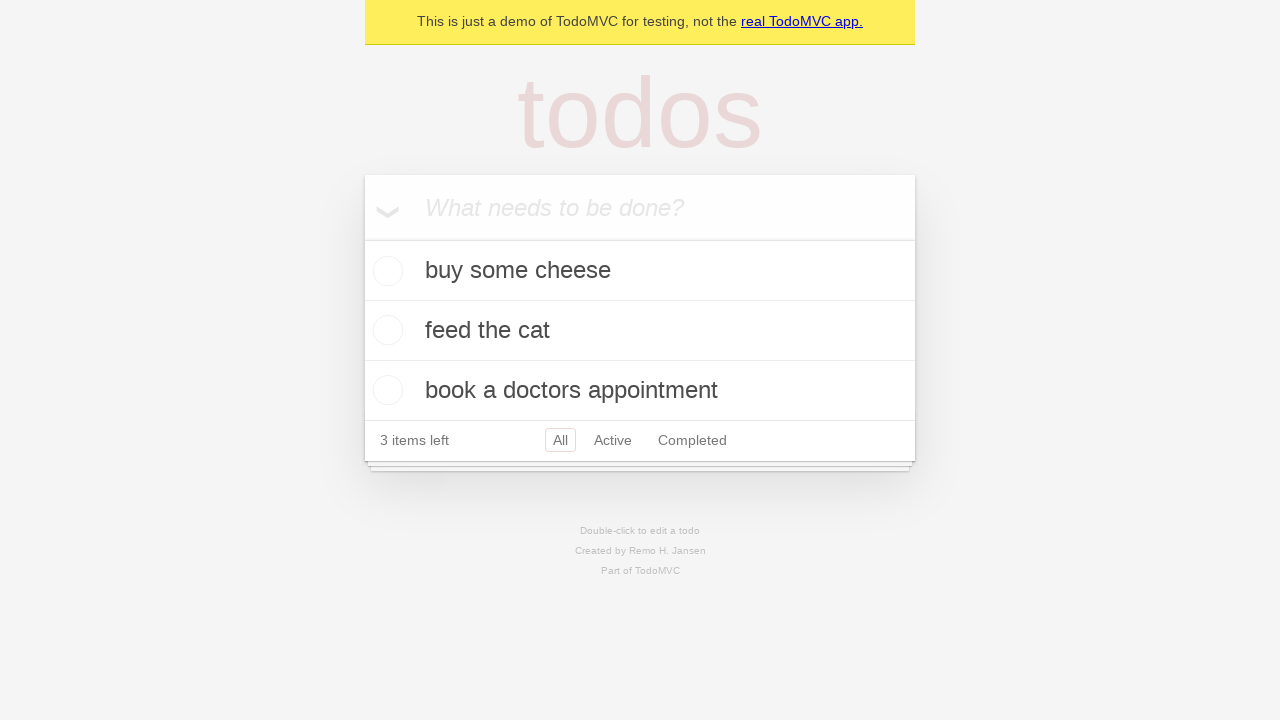

Checked toggle-all to mark all todos as complete at (362, 238) on .toggle-all
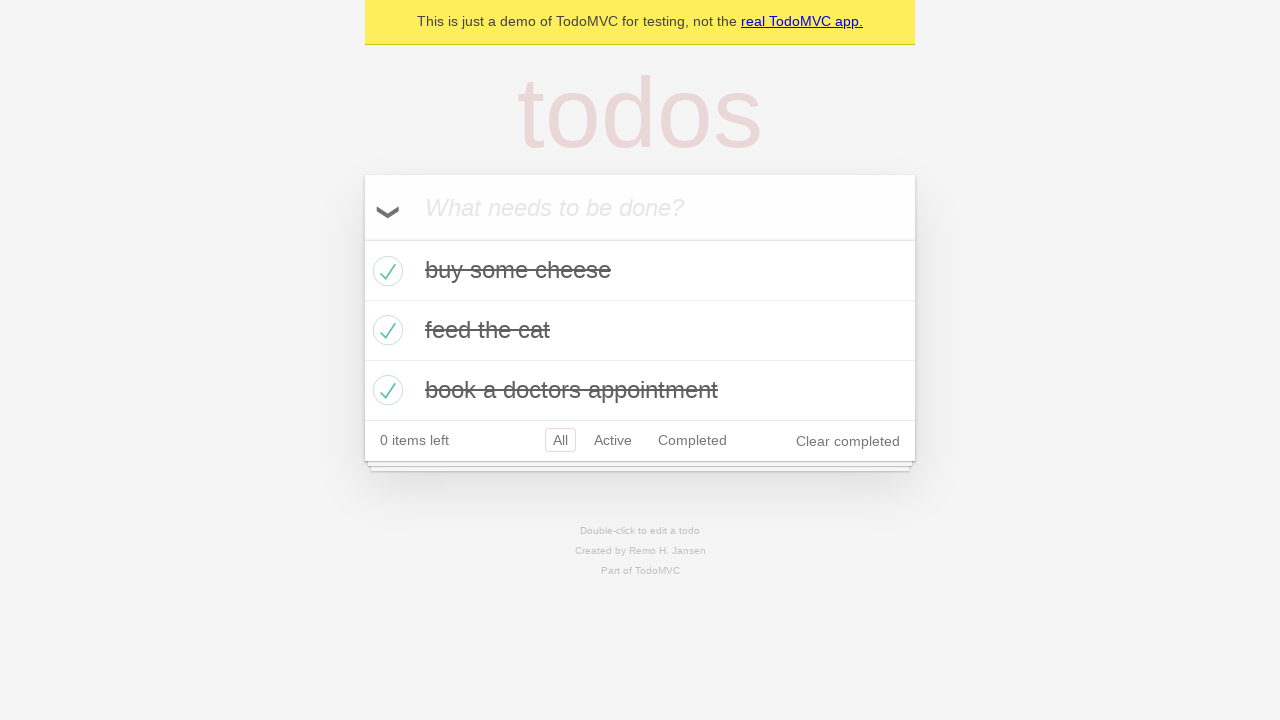

Unchecked toggle-all to clear the complete state of all todos at (362, 238) on .toggle-all
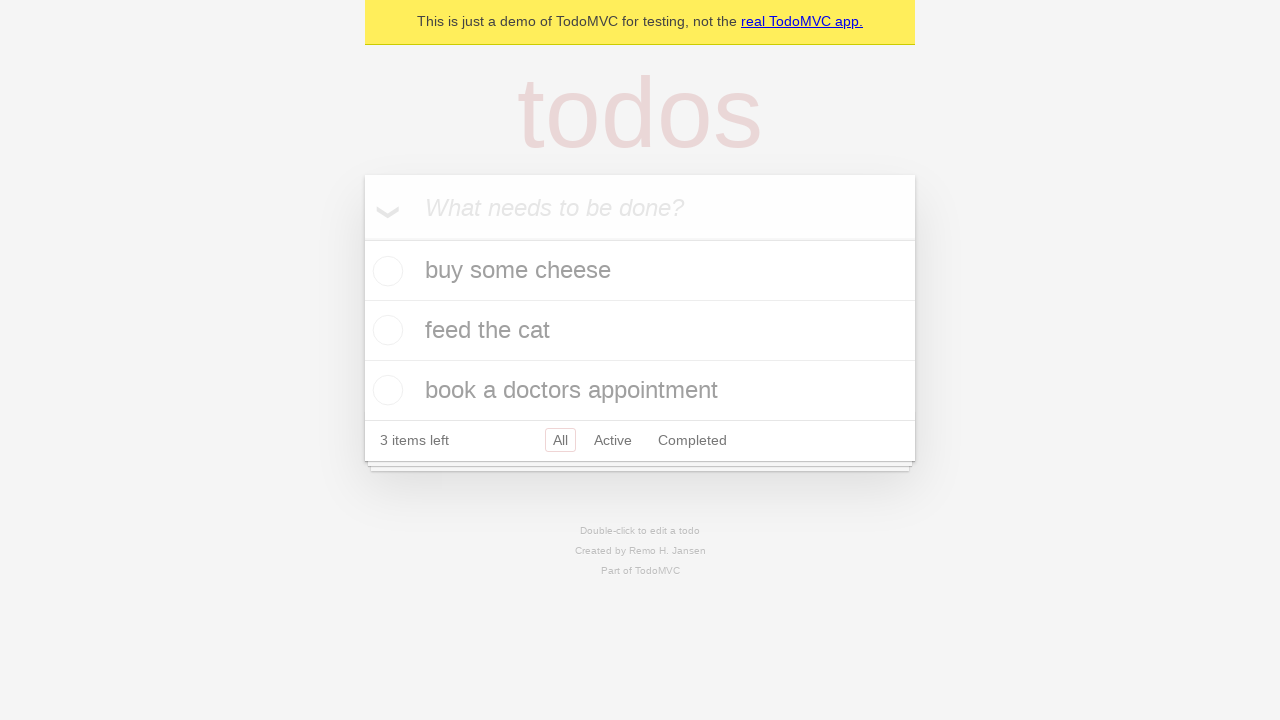

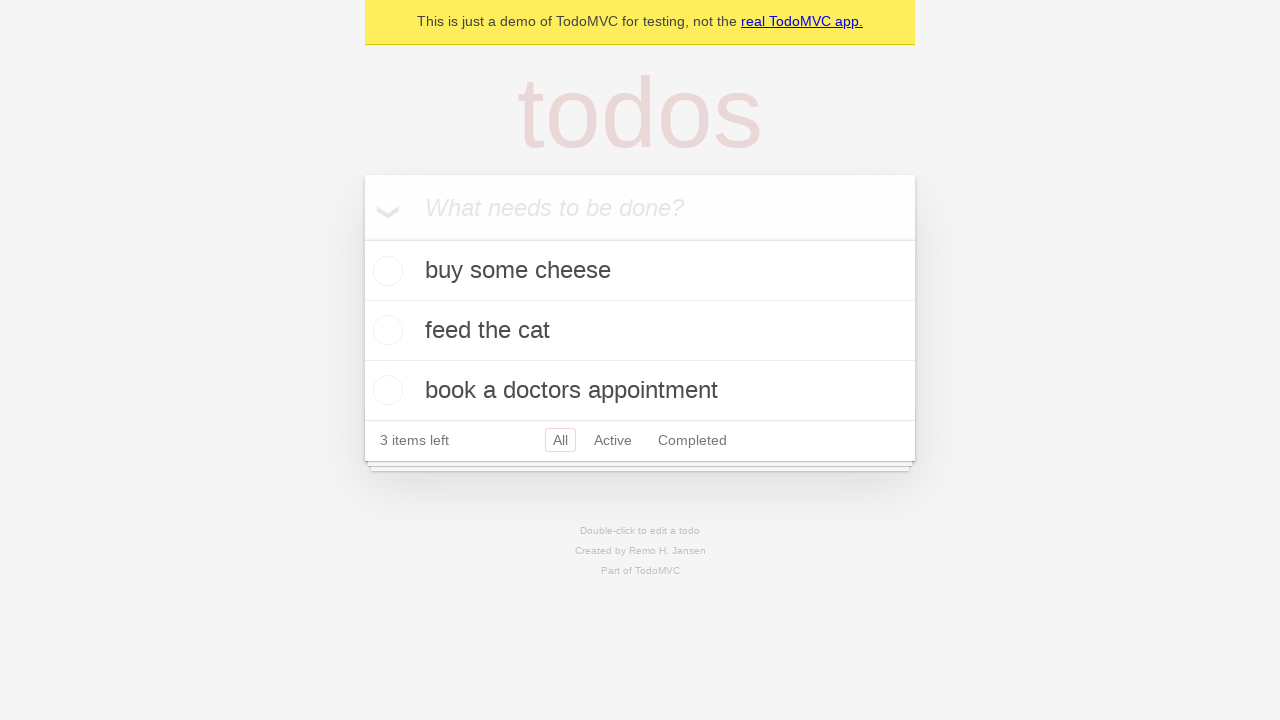